Tests the zip code entry step of registration by filling in a zip code and clicking the Continue button.

Starting URL: https://www.sharelane.com/cgi-bin/register.py

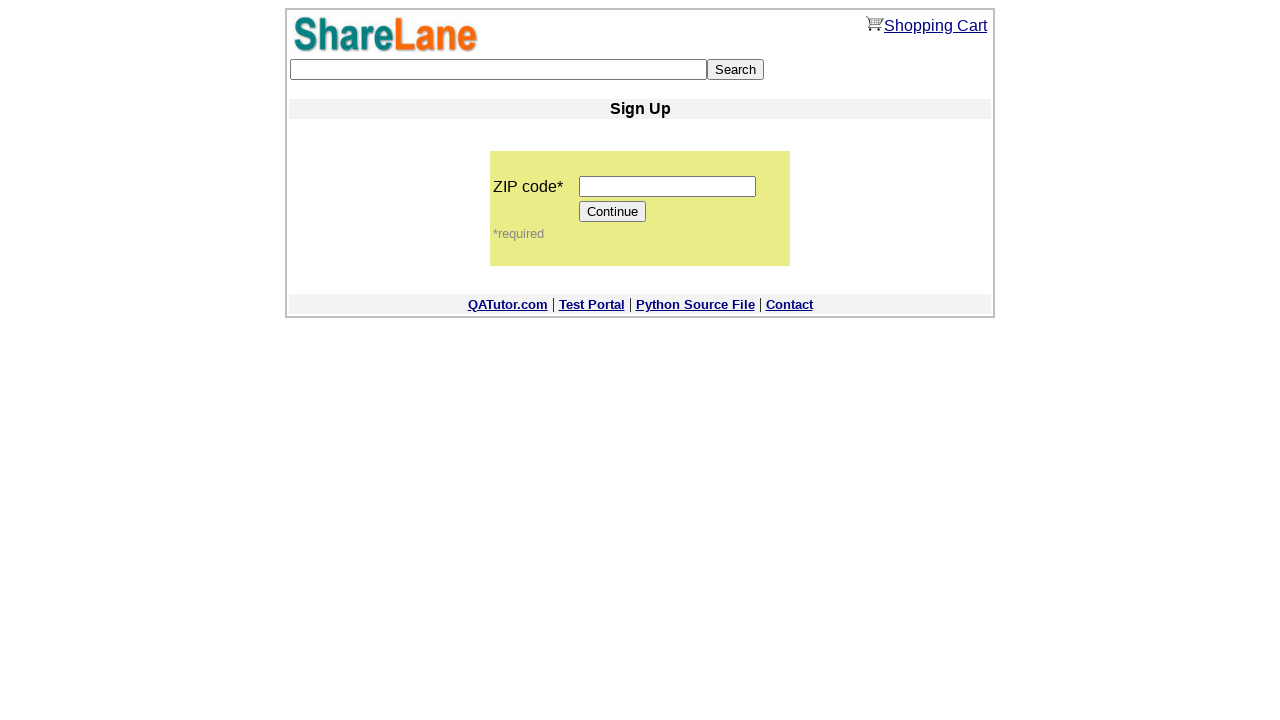

Filled zip code field with '123456' on input[name='zip_code']
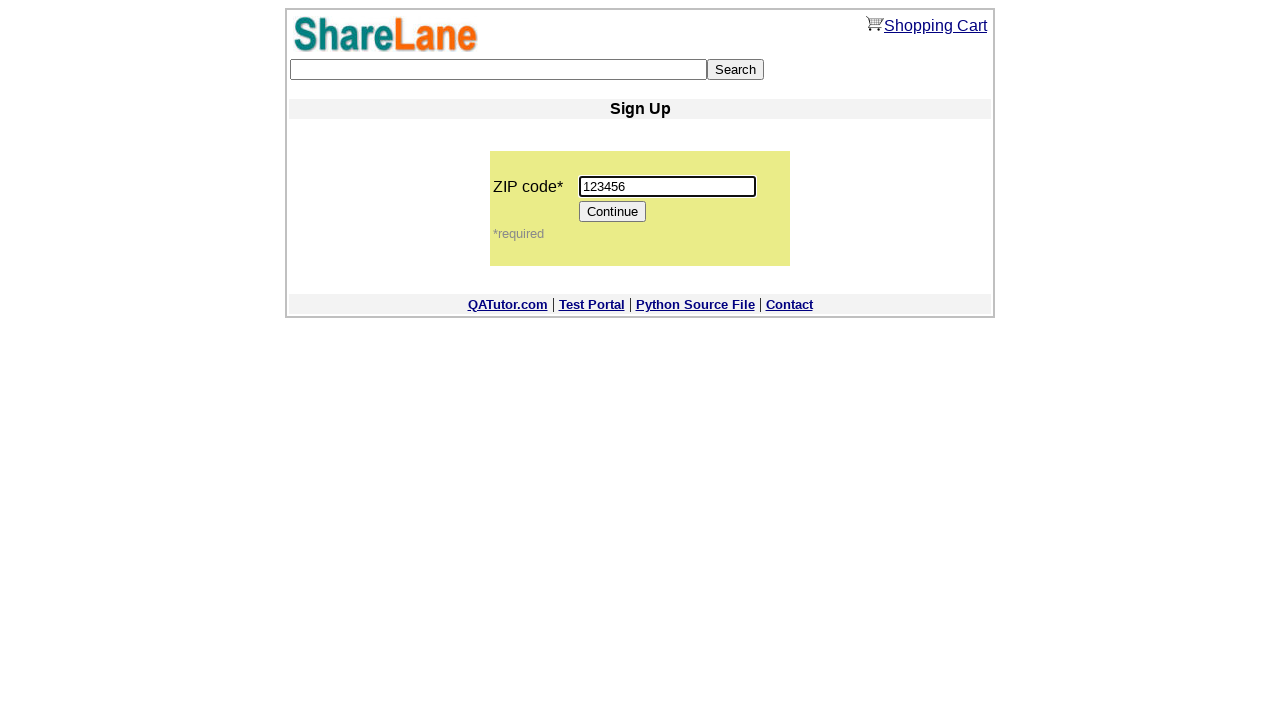

Clicked Continue button to proceed with registration at (613, 212) on xpath=//*[@value='Continue']
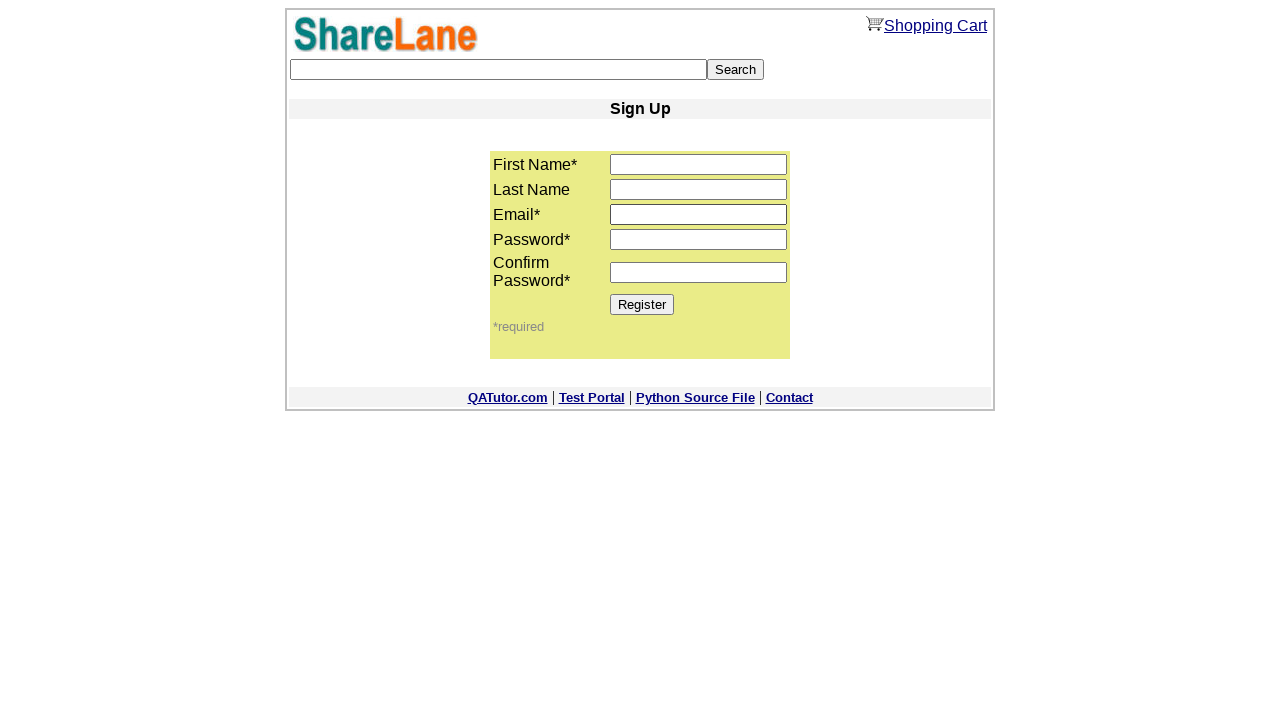

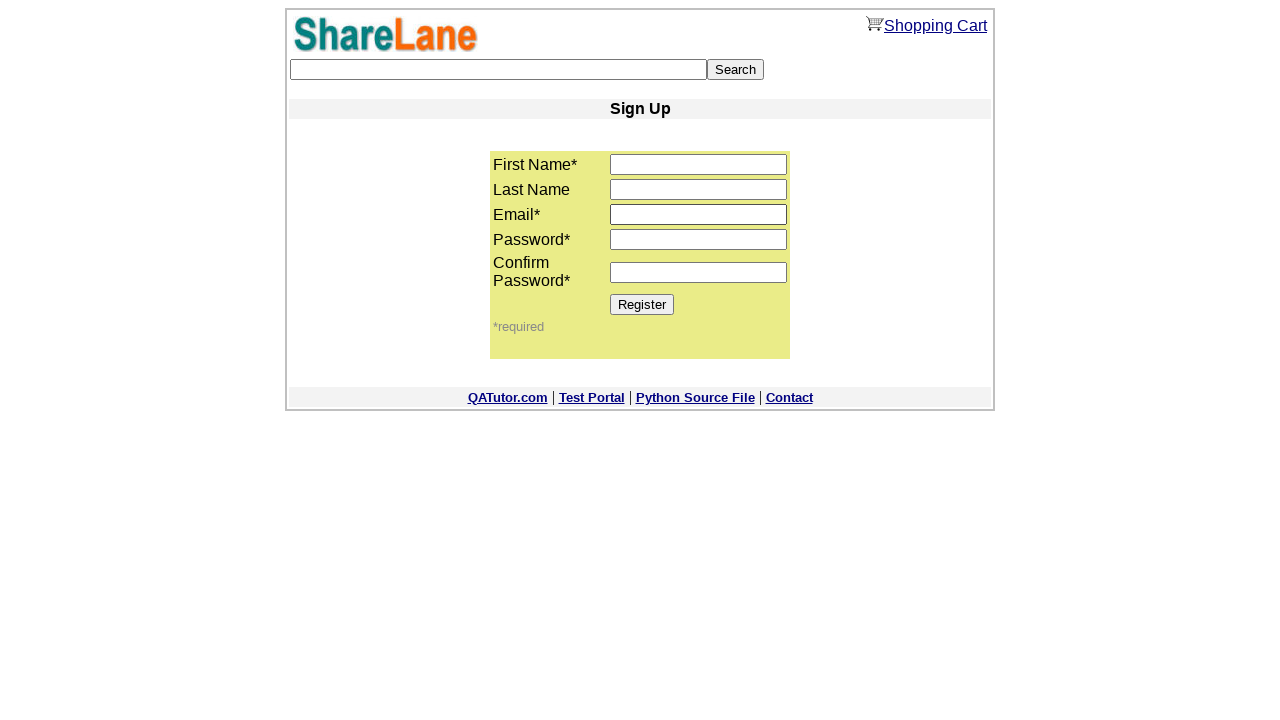